Tests checkbox functionality by verifying initial state, clicking to check, and clicking again to uncheck a checkbox

Starting URL: https://rahulshettyacademy.com/AutomationPractice/

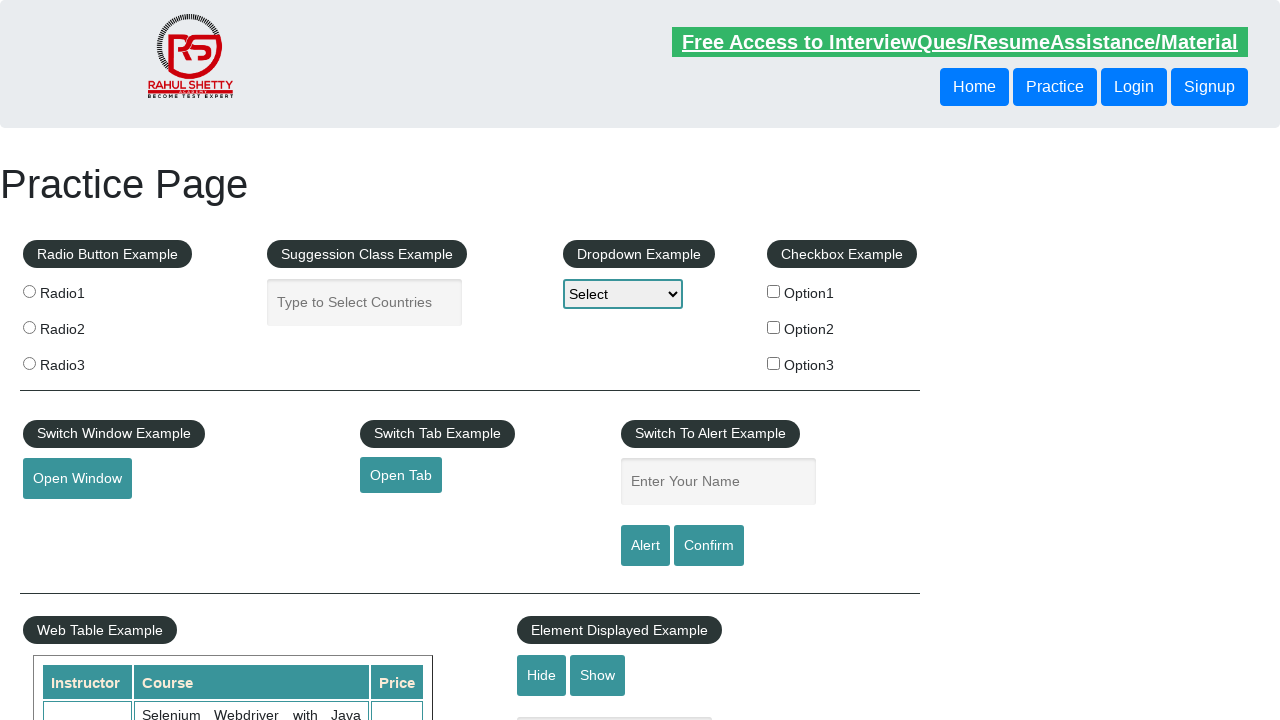

Verified initial checkbox state is unchecked
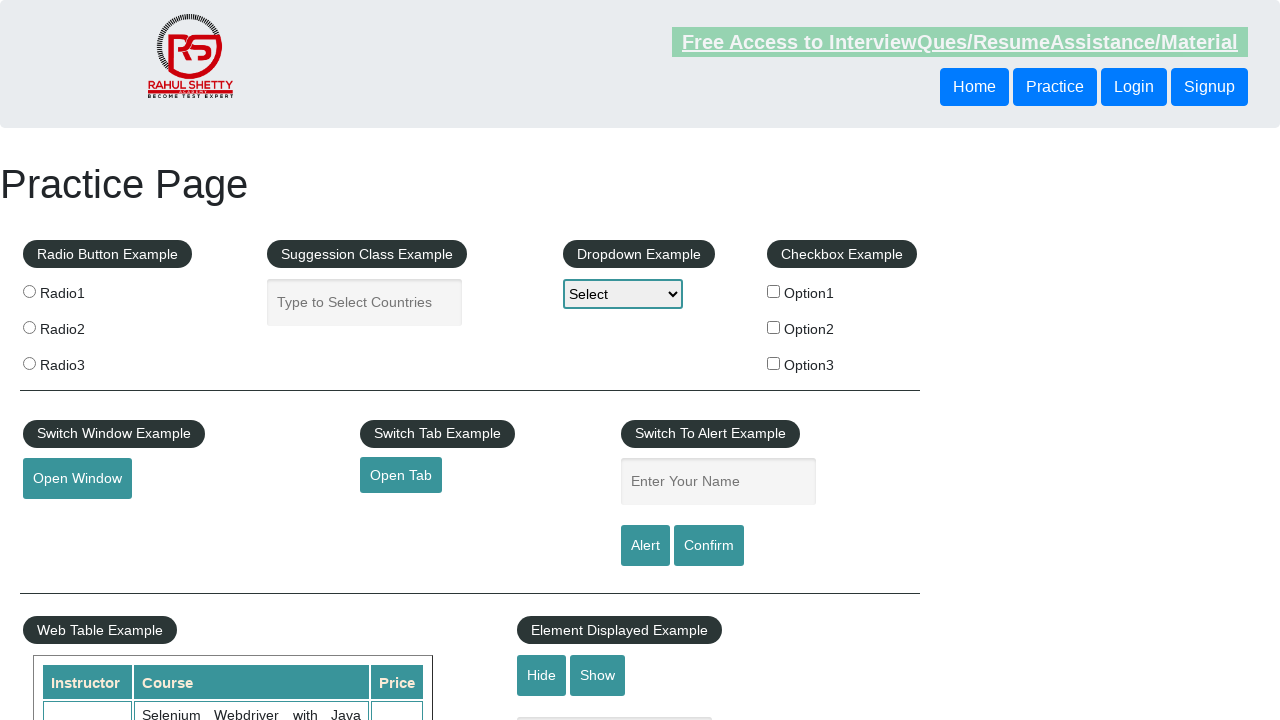

Clicked checkbox to check it at (774, 291) on xpath=//input[@id='checkBoxOption1']
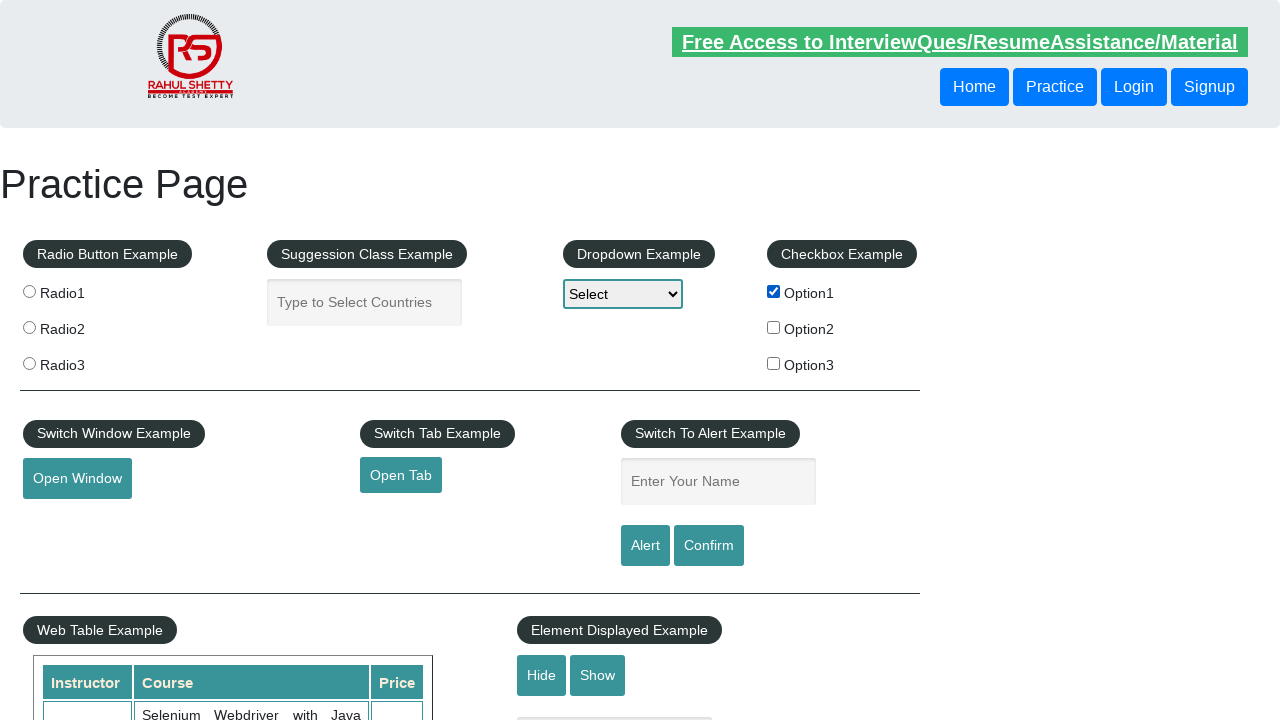

Verified checkbox is now checked
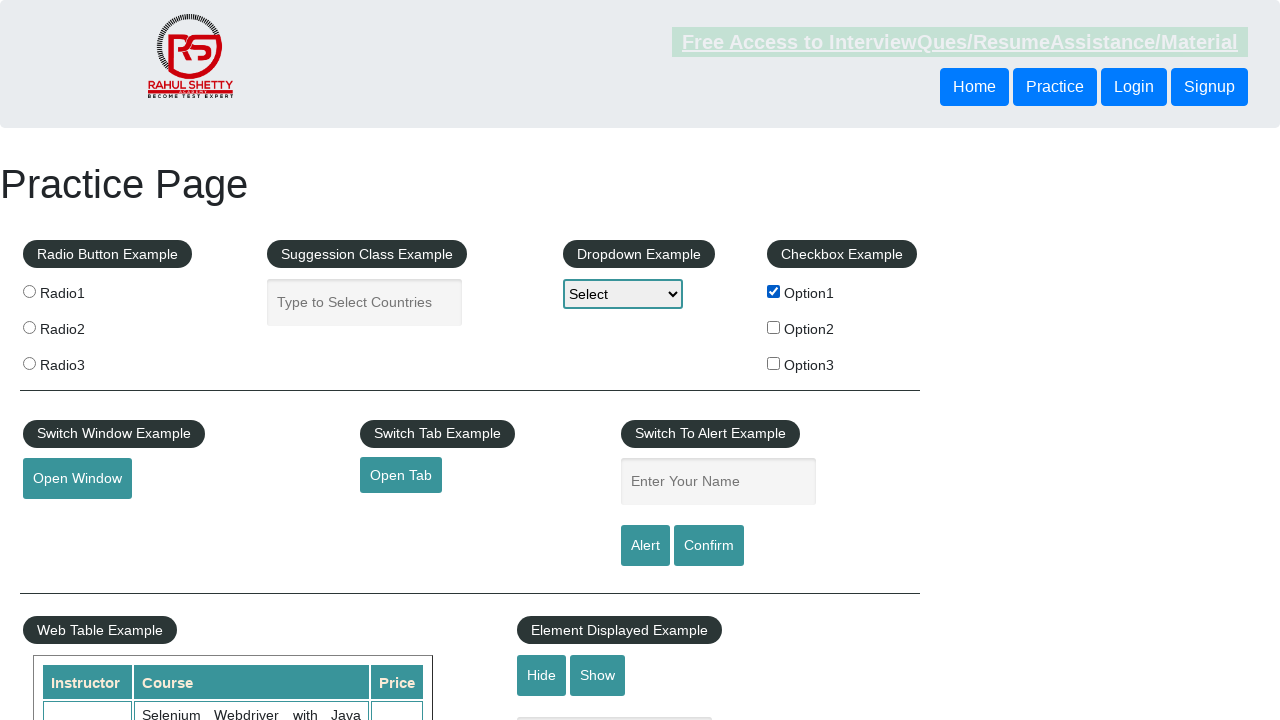

Clicked checkbox to uncheck it at (774, 291) on xpath=//input[@id='checkBoxOption1']
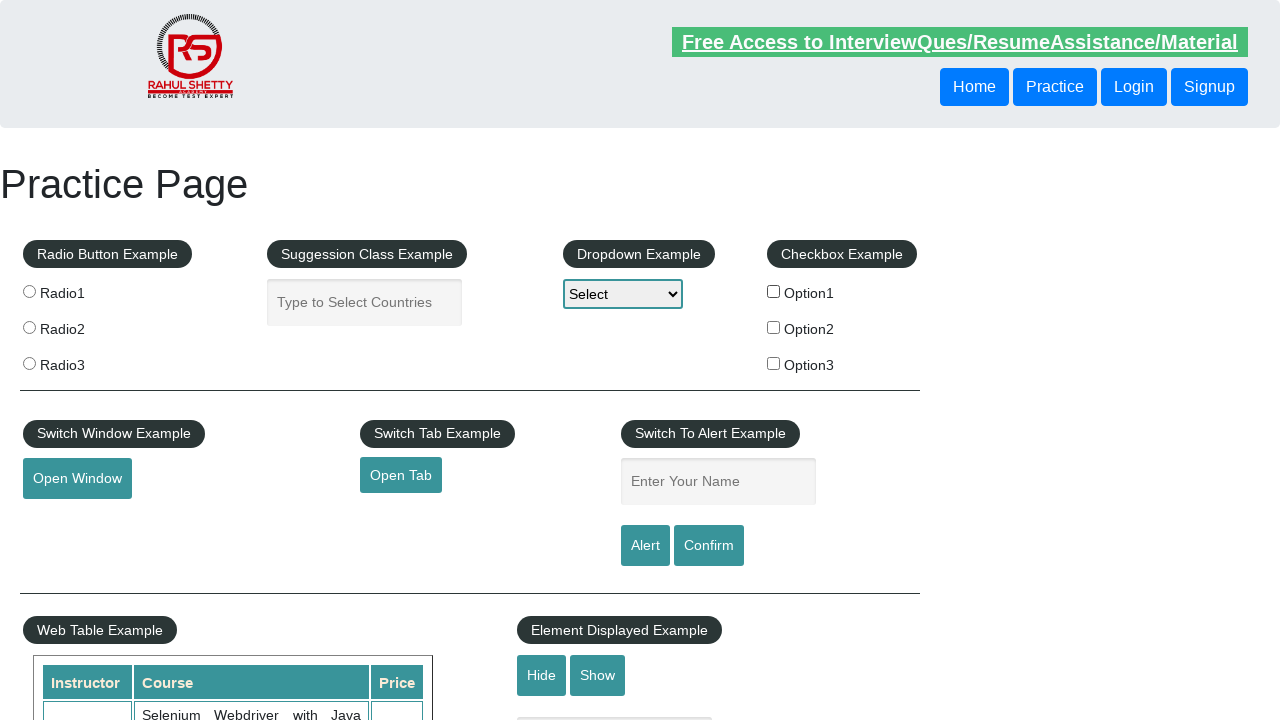

Verified checkbox is unchecked again
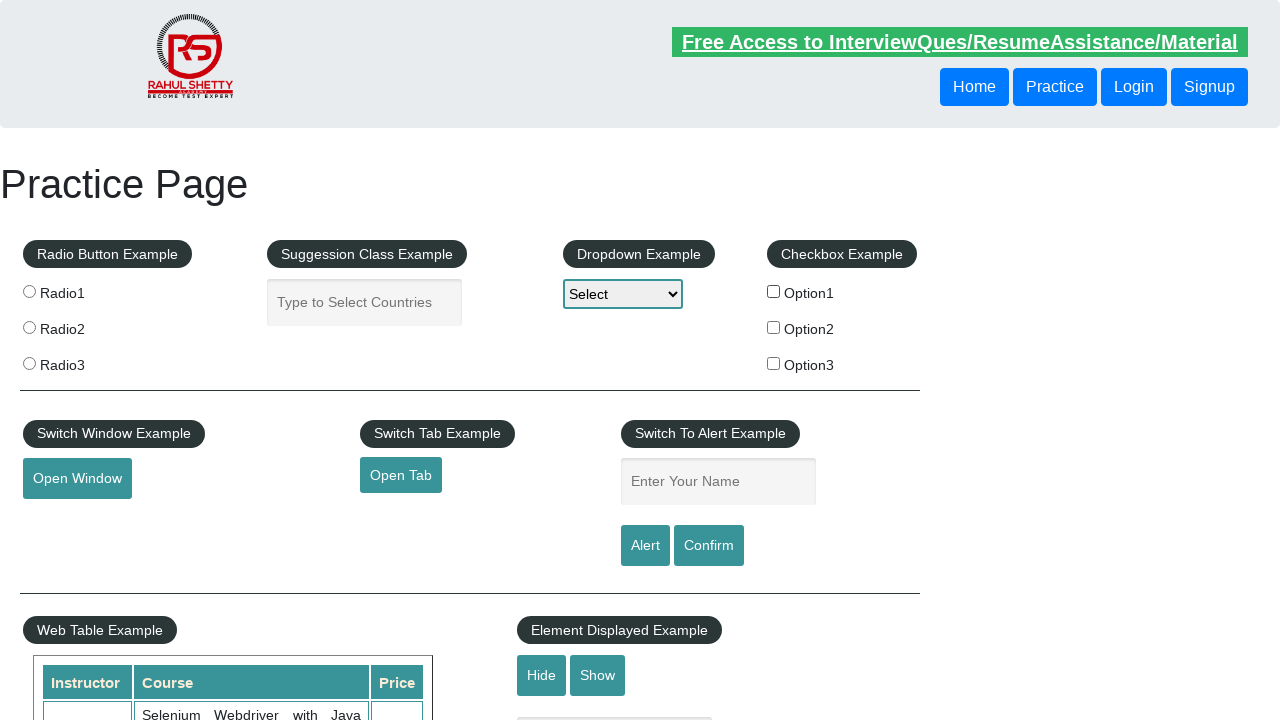

Counted total checkboxes on page: 3
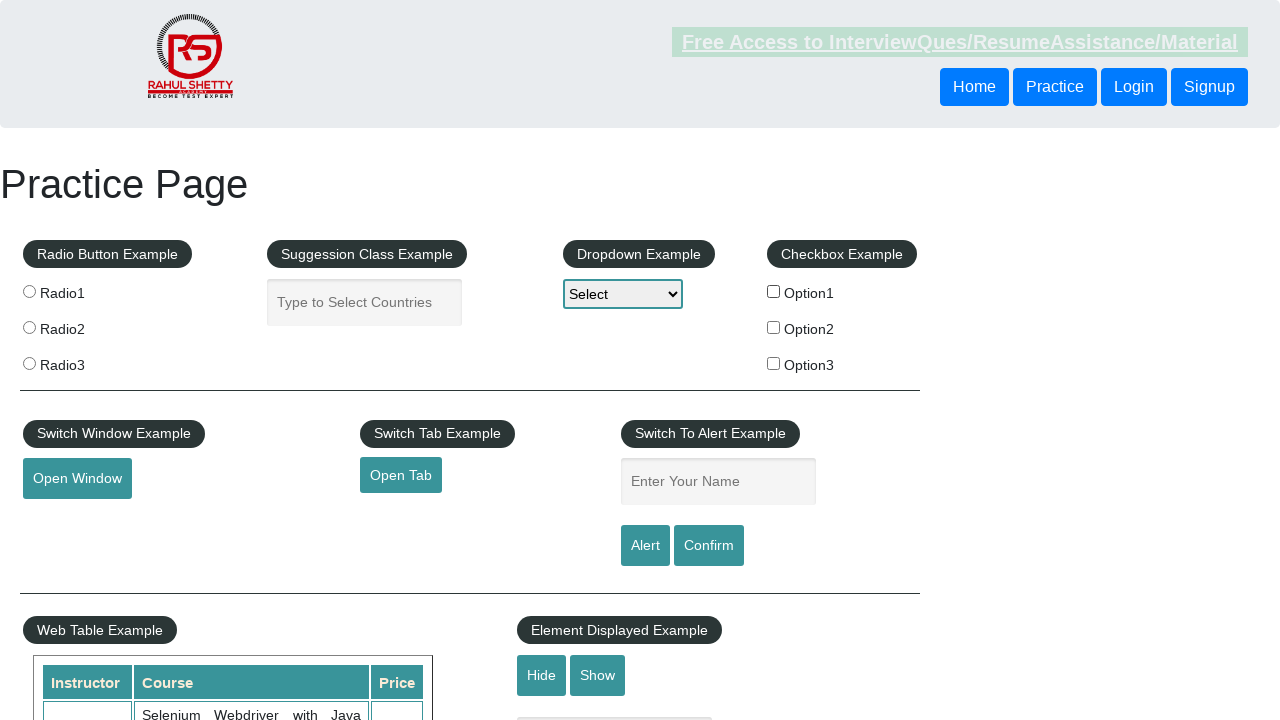

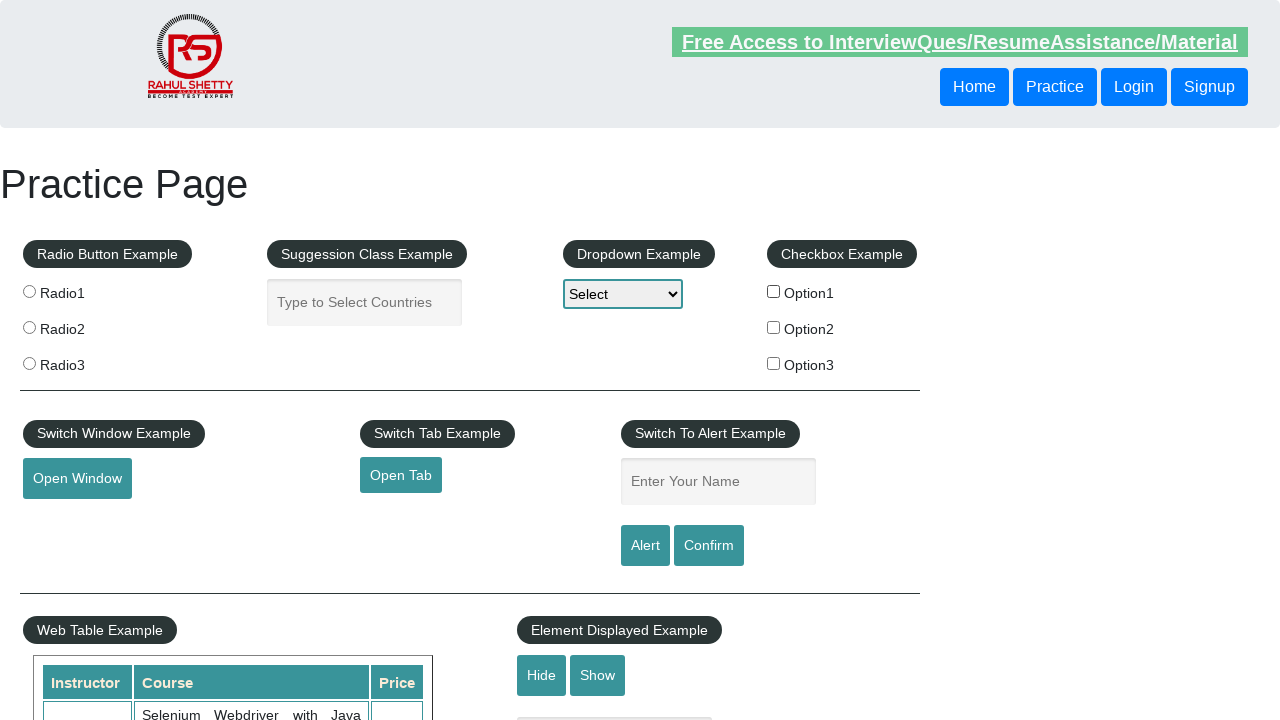